Tests an Angular shopping app by browsing products, adding an item to cart, and modifying the email field in the cart page

Starting URL: https://rahulshettyacademy.com/angularAppdemo

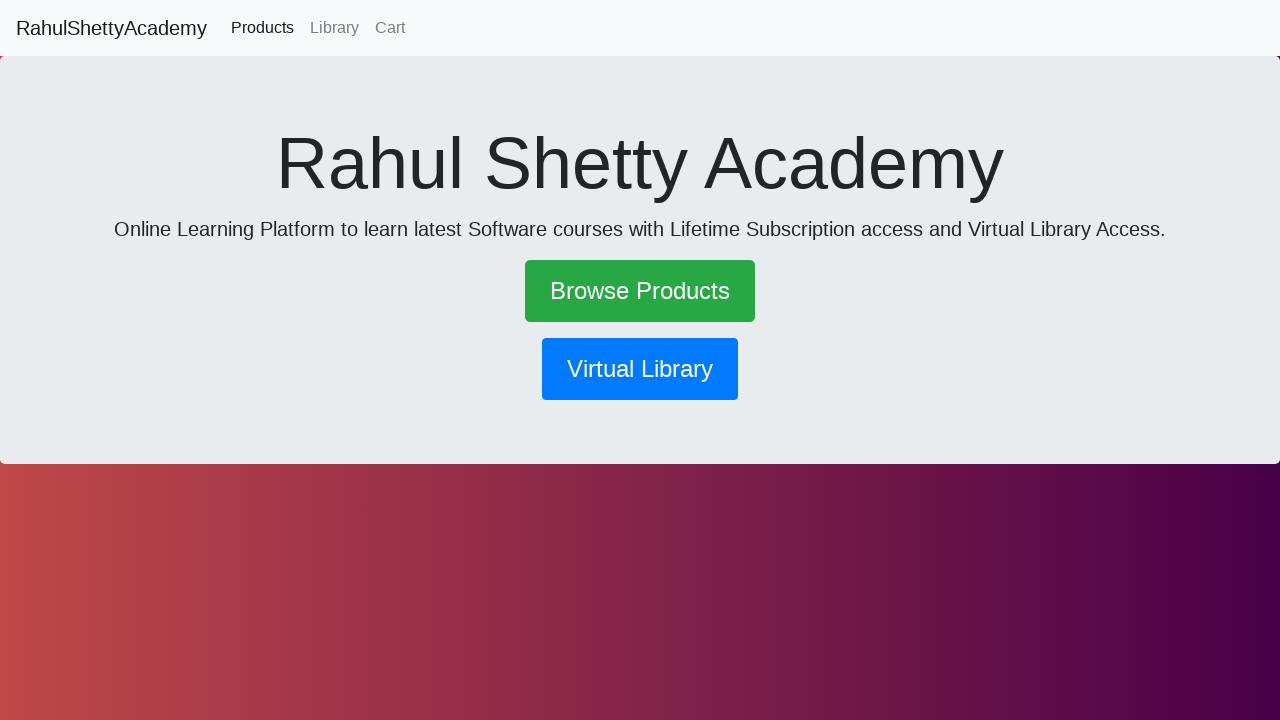

Clicked on Browse Products link at (640, 291) on xpath=//a[normalize-space()='Browse Products']
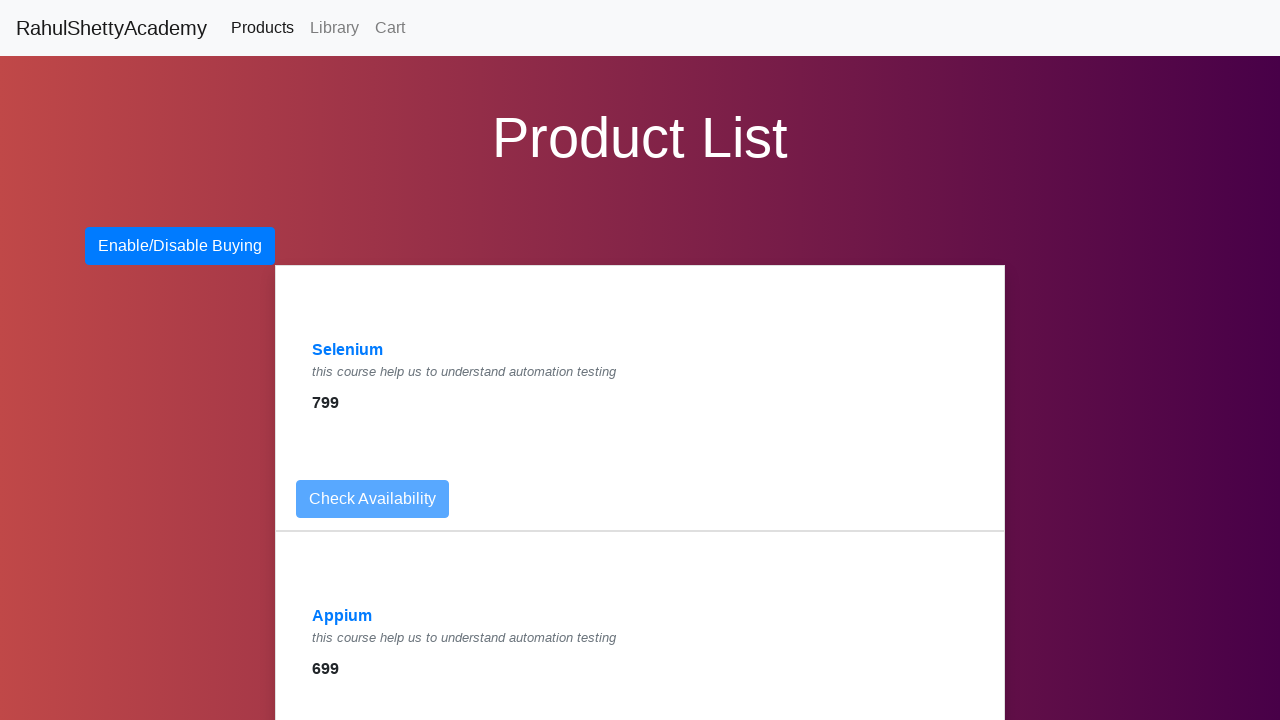

Clicked on Appium product at (342, 616) on xpath=//a[normalize-space()='Appium']
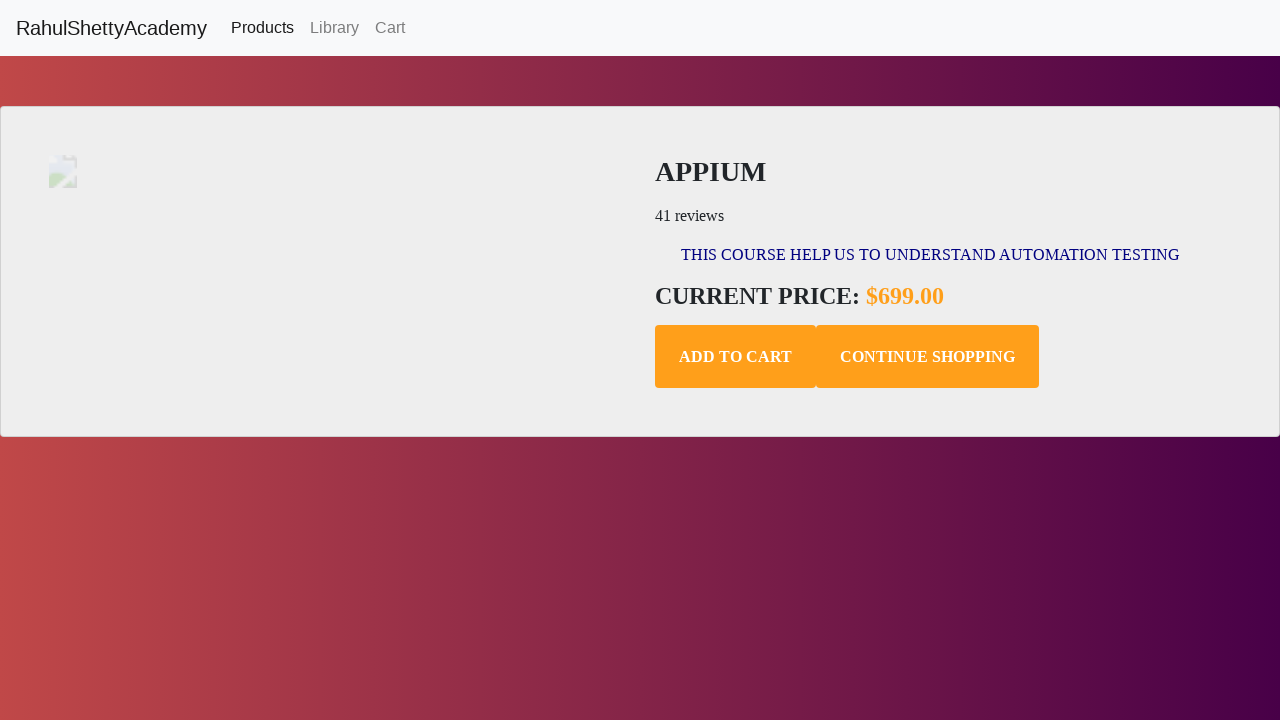

Clicked Add to Cart button at (736, 357) on xpath=//button[normalize-space()='Add to Cart']
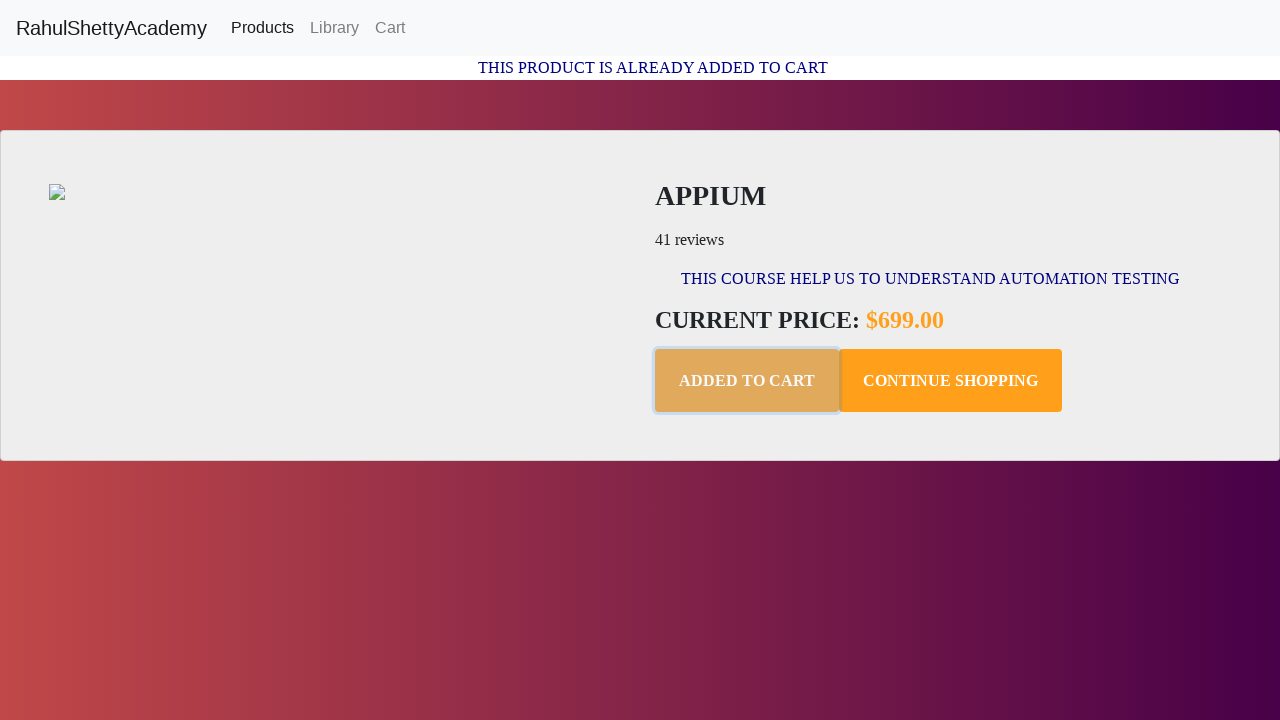

Navigated to Cart page at (390, 28) on xpath=//a[normalize-space()='Cart']
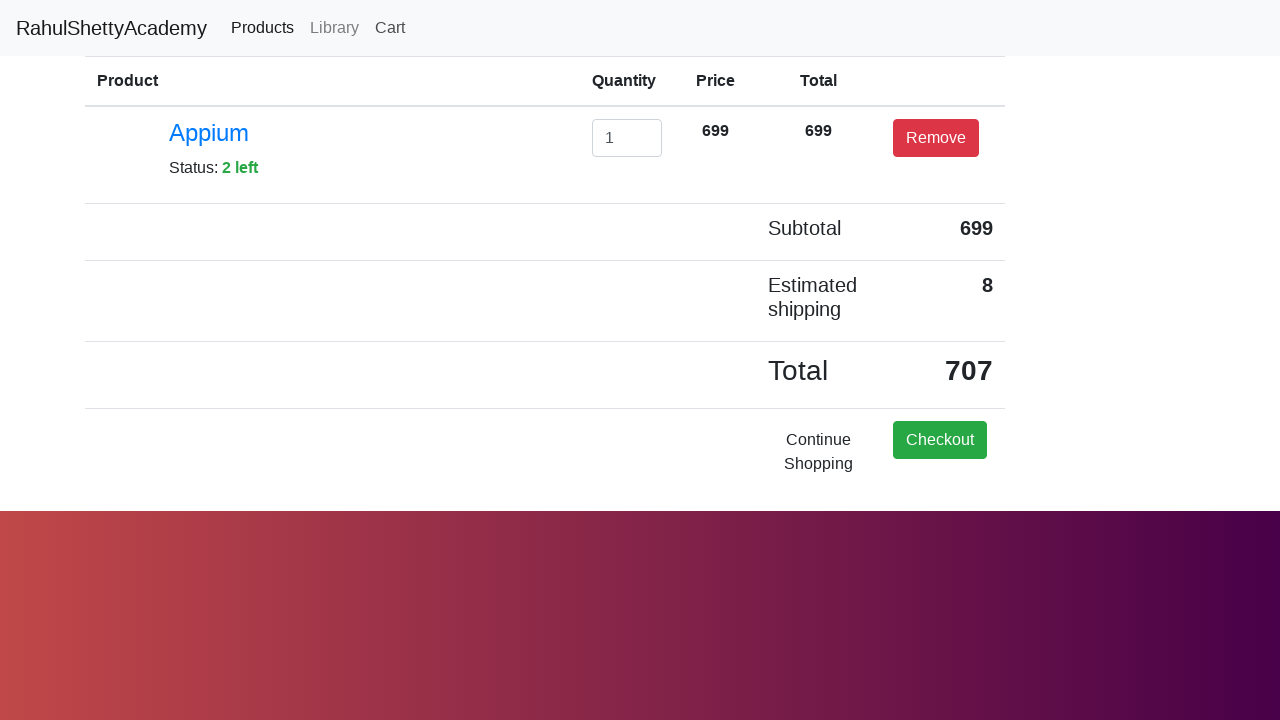

Cleared email field in cart on //input[@id='exampleInputEmail1']
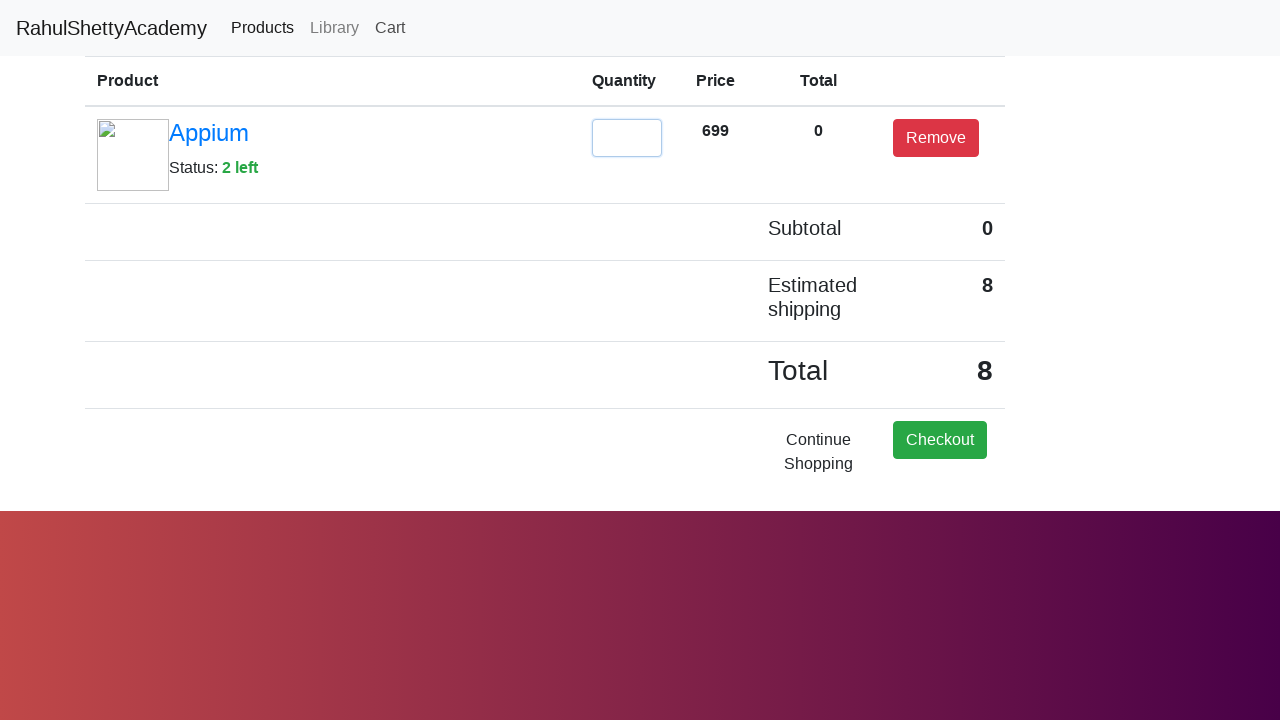

Updated email field with 'n' on //input[@id='exampleInputEmail1']
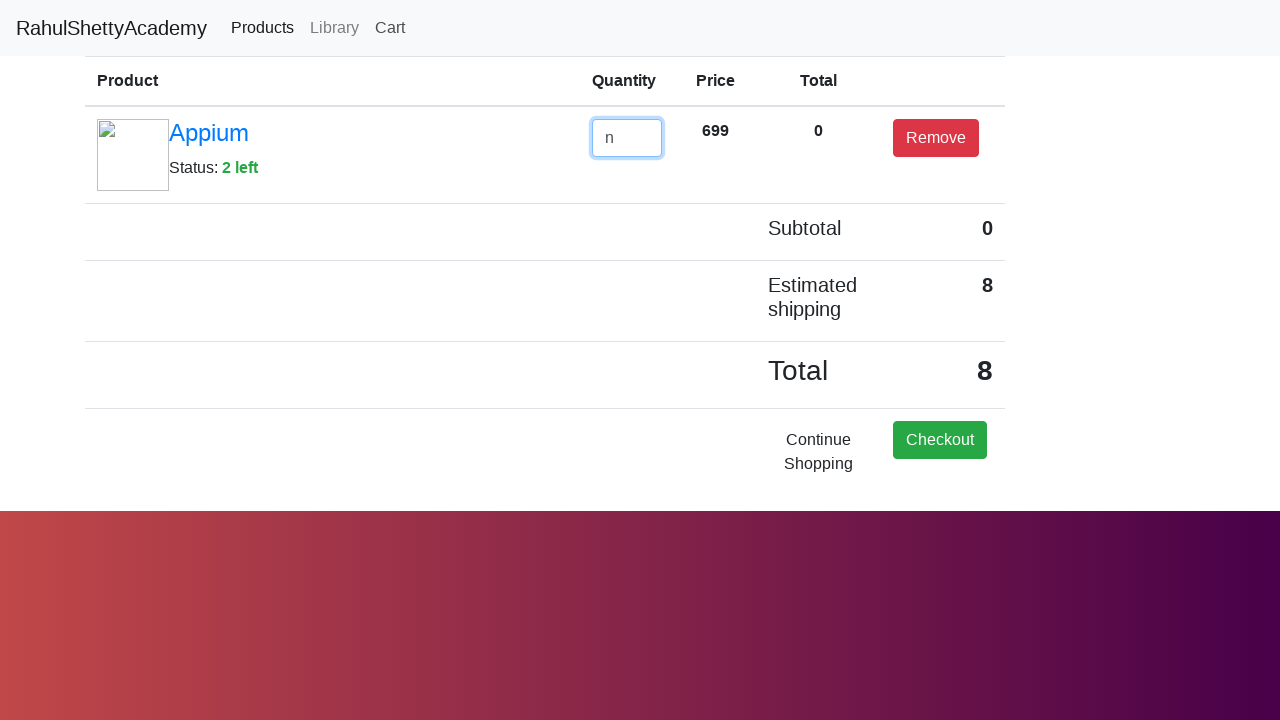

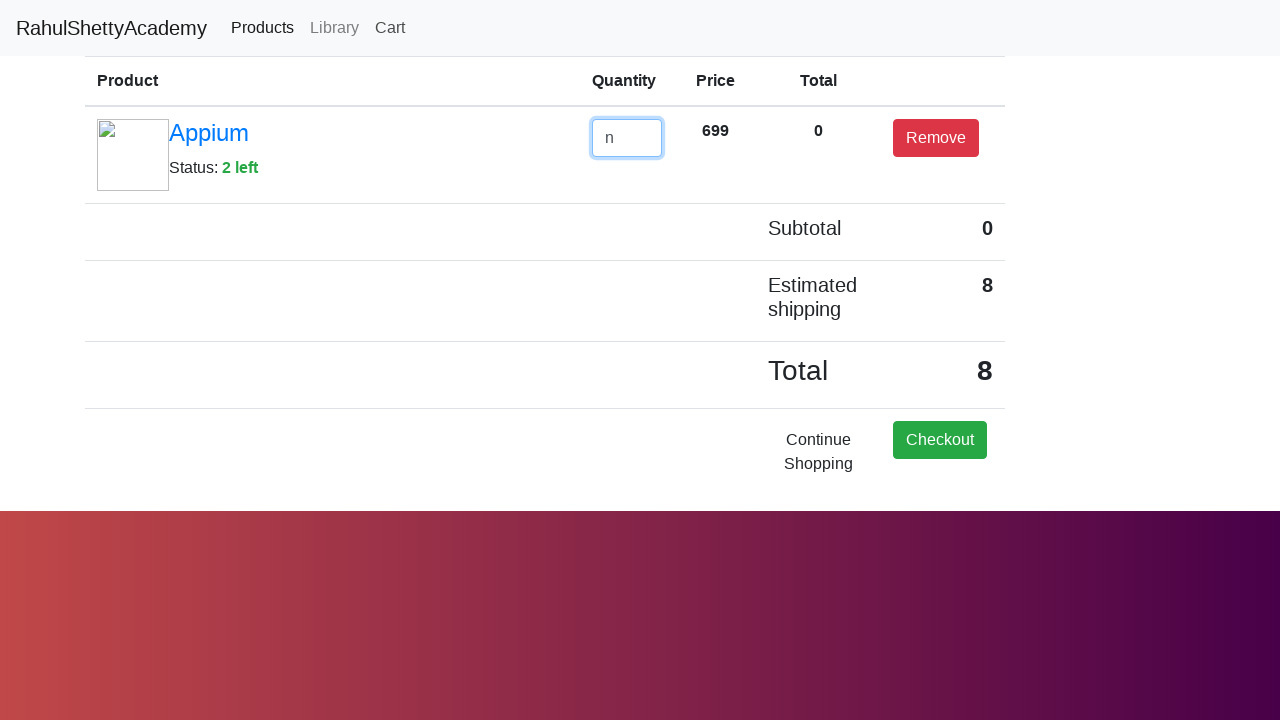